Navigates to Euronext company news page and waits for the news table to load

Starting URL: https://live.euronext.com/en/products/equities/company-news

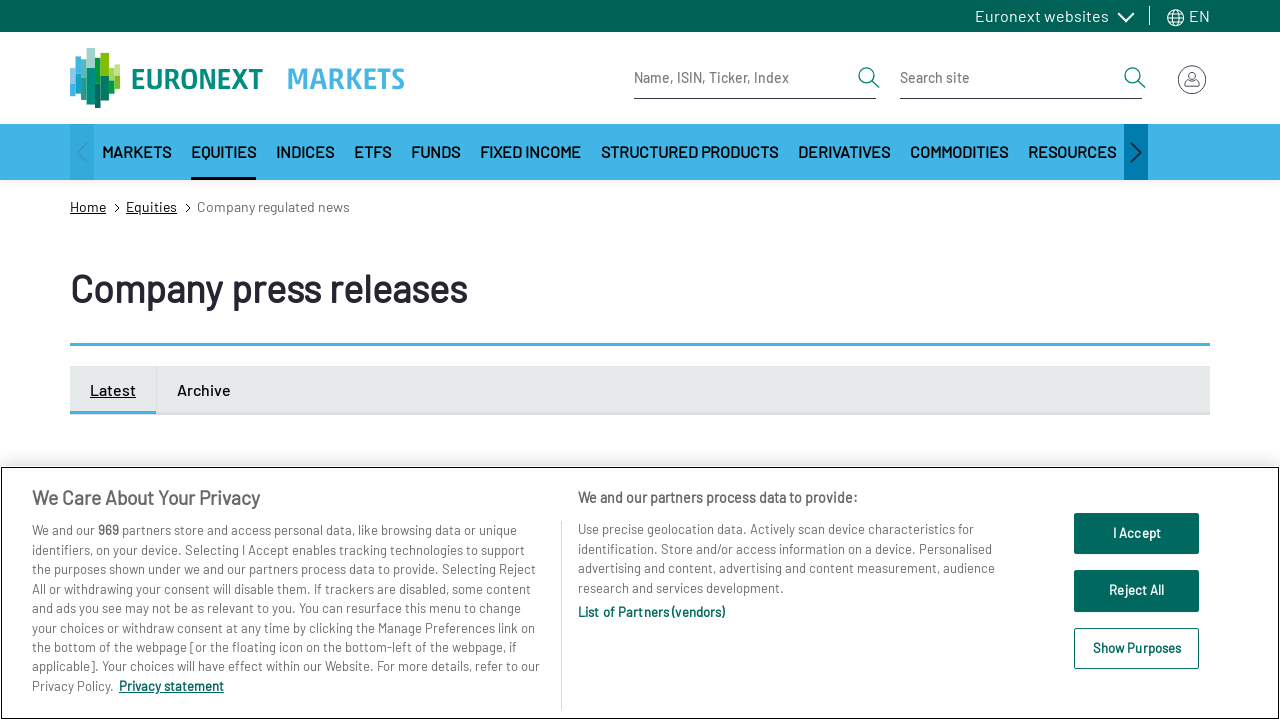

News table loaded on Euronext company news page
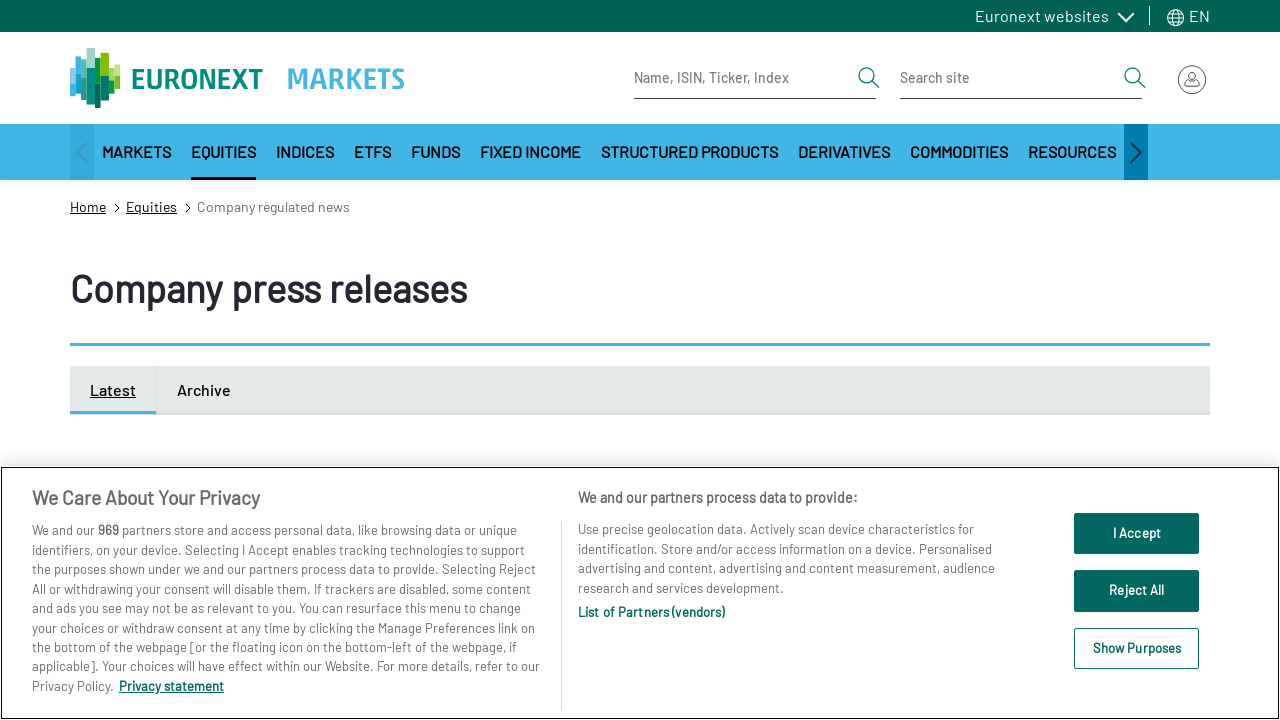

Table rows verified and present in news table
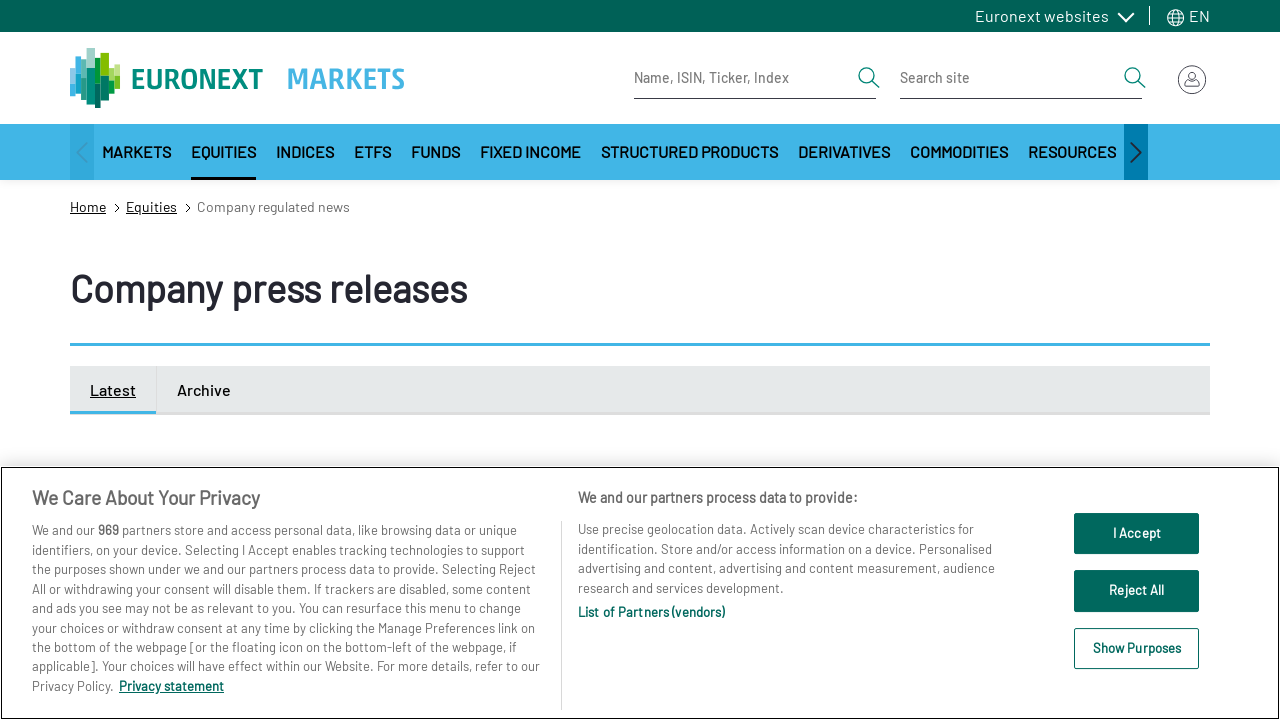

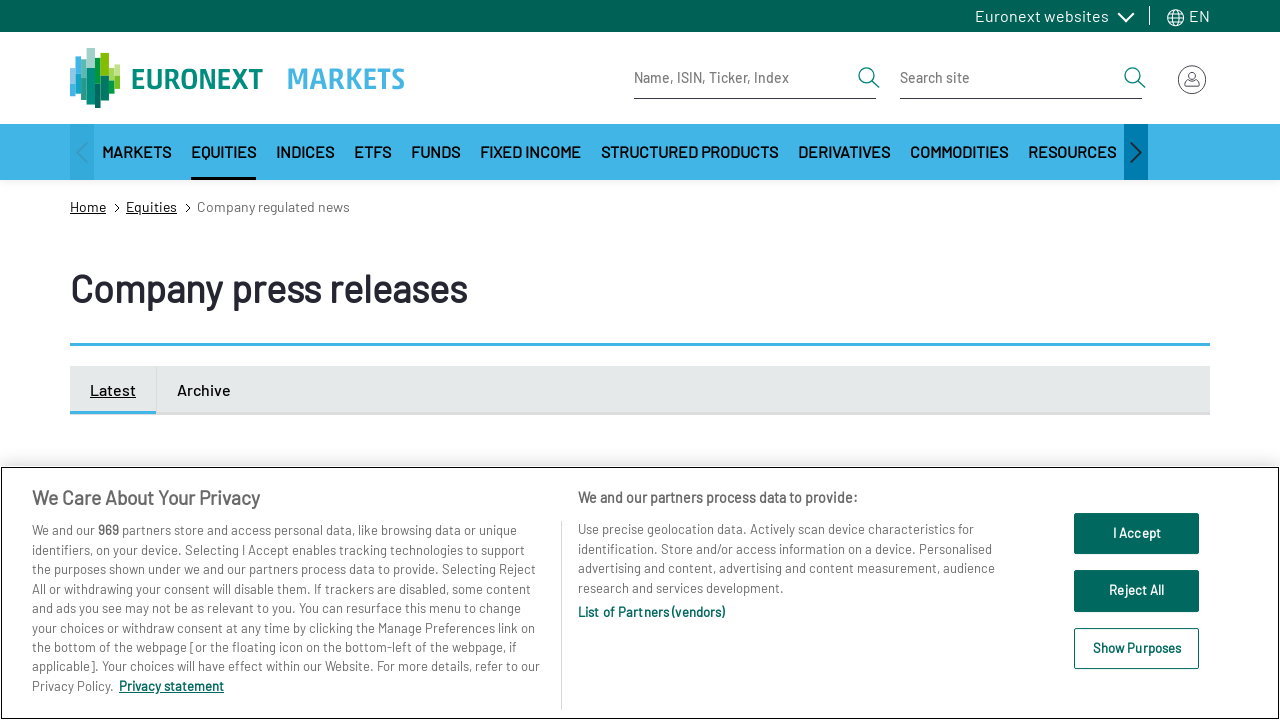